Demonstrates double-click functionality on jQuery documentation page by switching to an iframe and double-clicking an element to change its color

Starting URL: https://api.jquery.com/dblclick/#dblclick

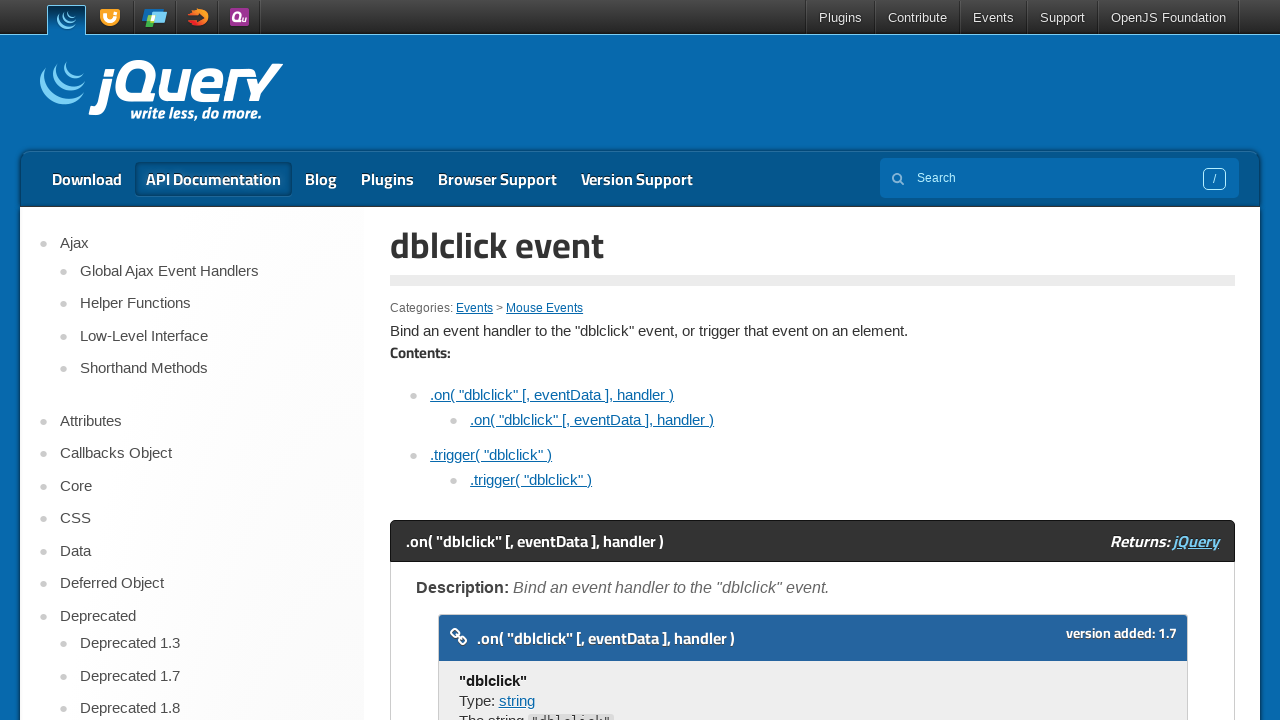

Located the first iframe on the page
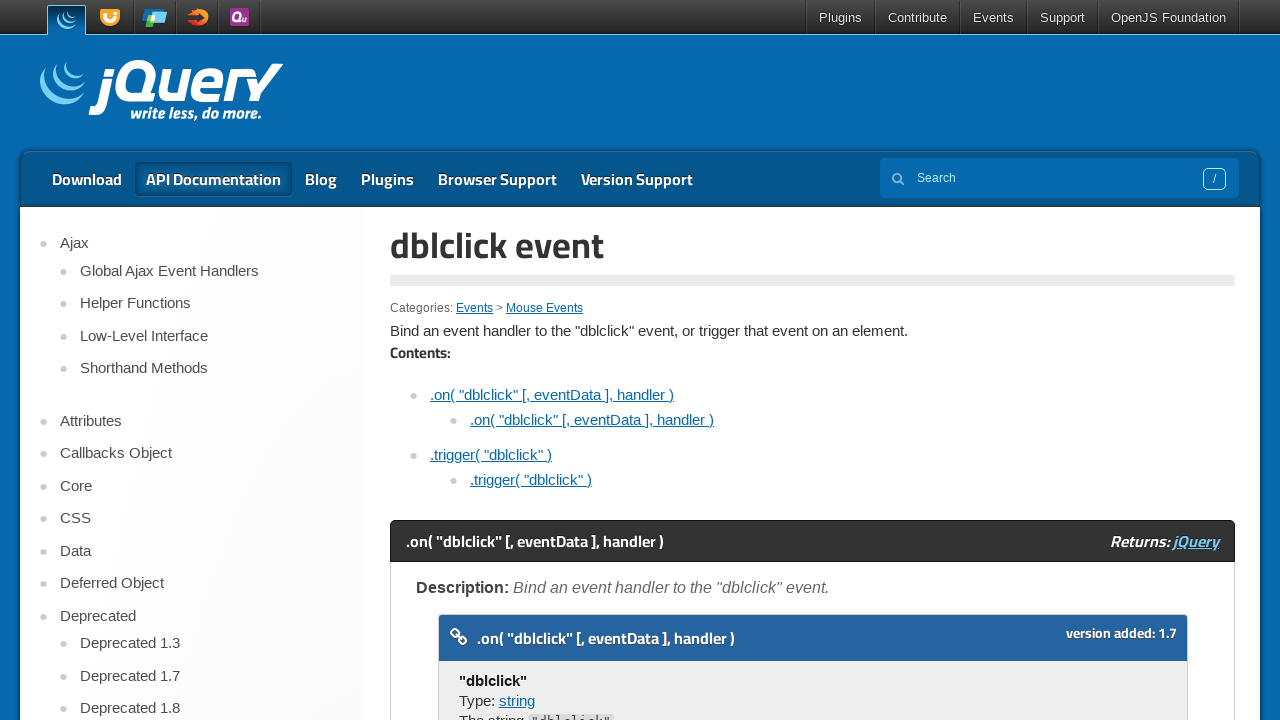

Set frame_page reference to the first iframe
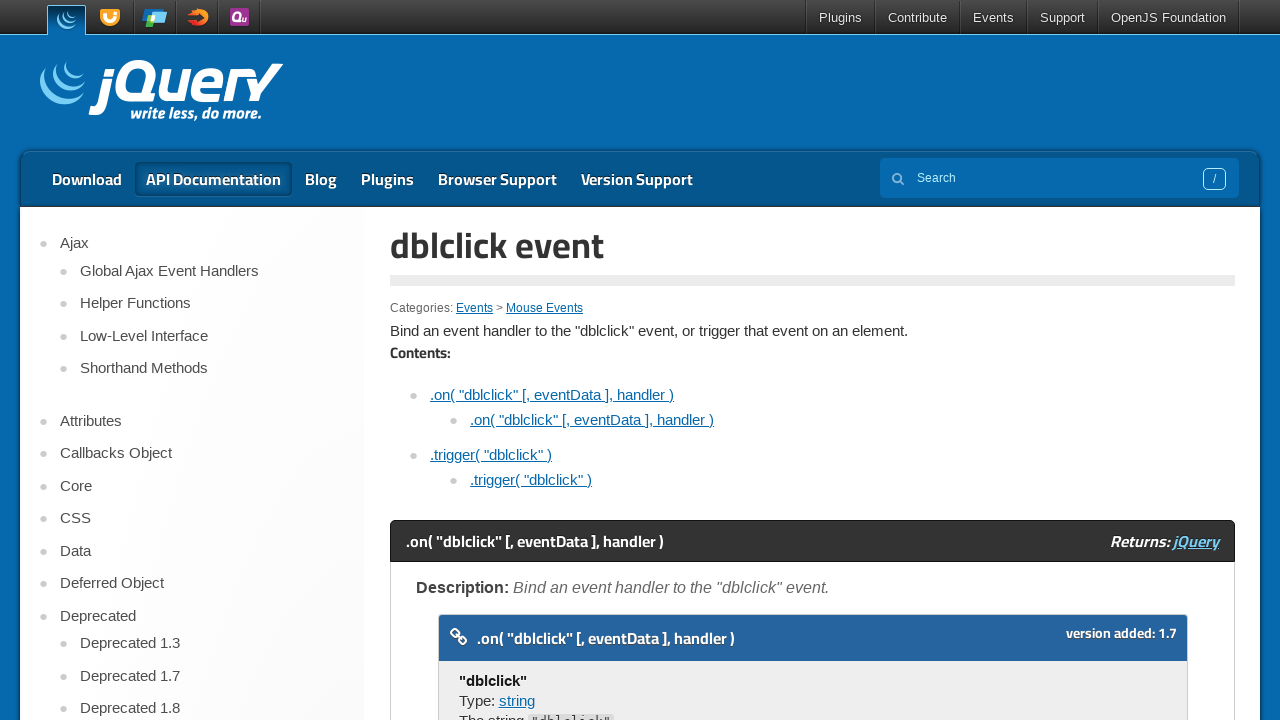

Located the target div element in the iframe
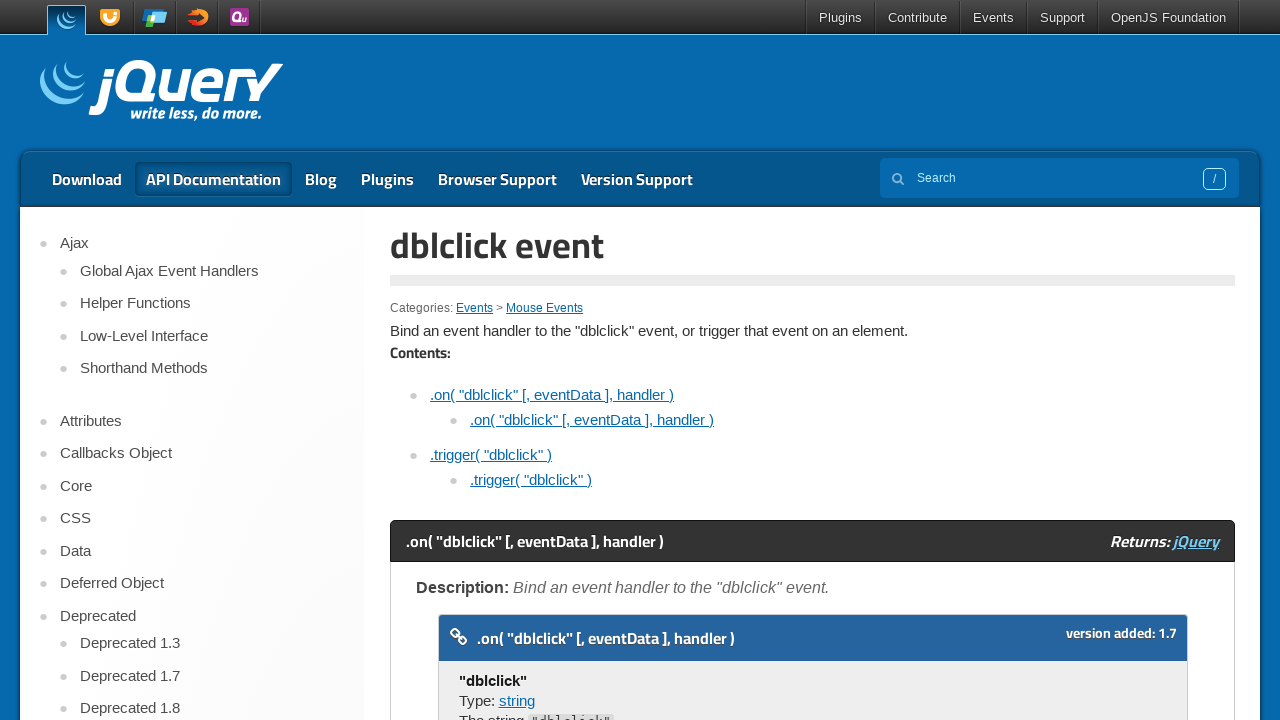

Scrolled the target element into view
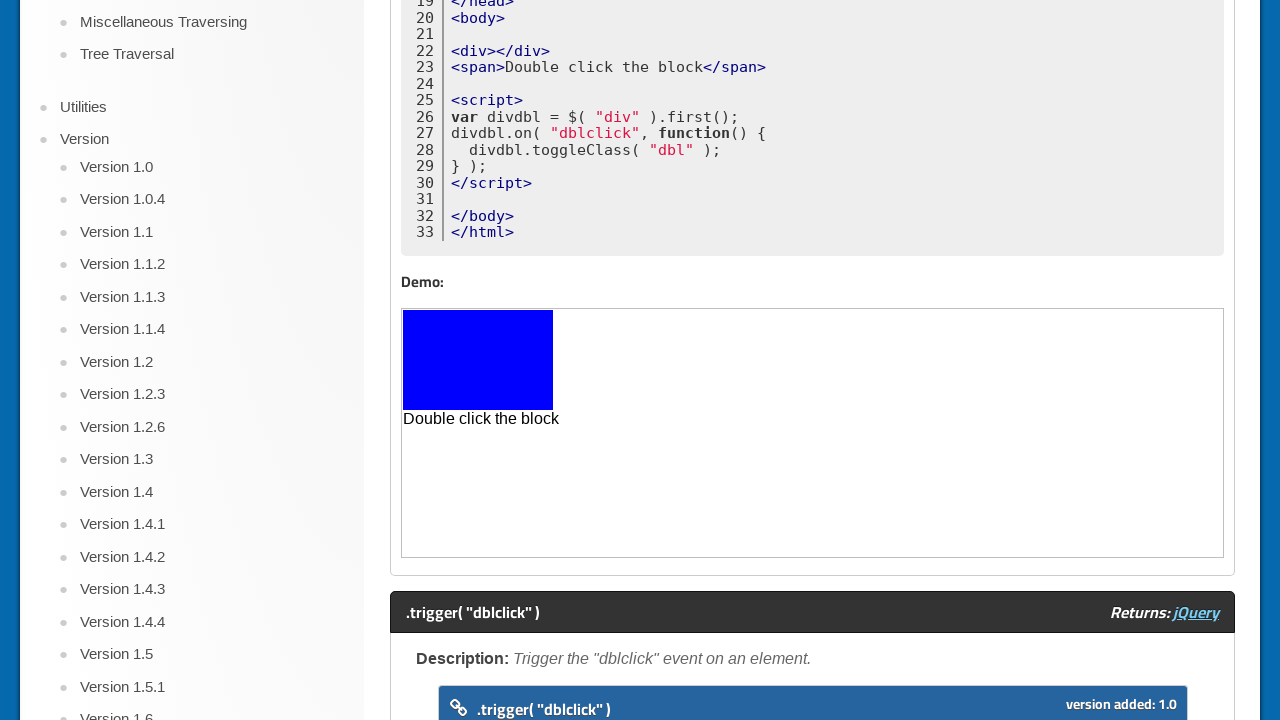

Double-clicked the target element to change its color at (478, 360) on iframe >> nth=0 >> internal:control=enter-frame >> html>body>div
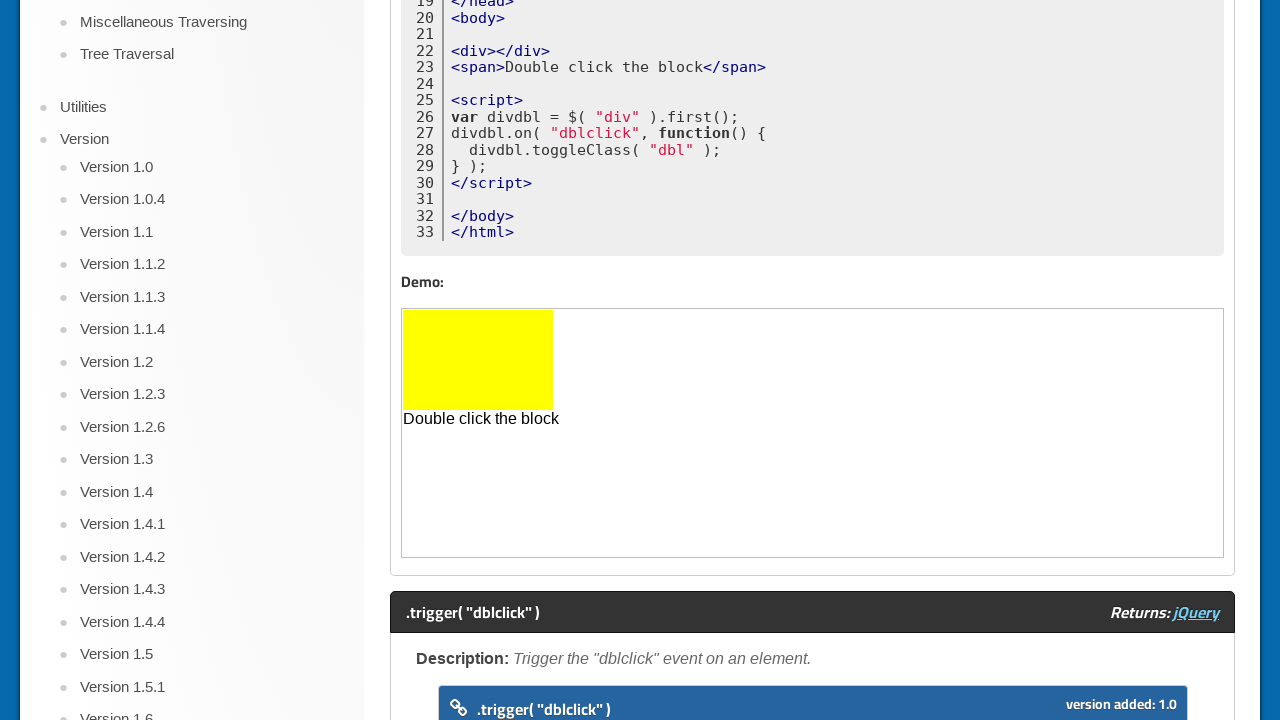

Retrieved the text content of the double-clicked element
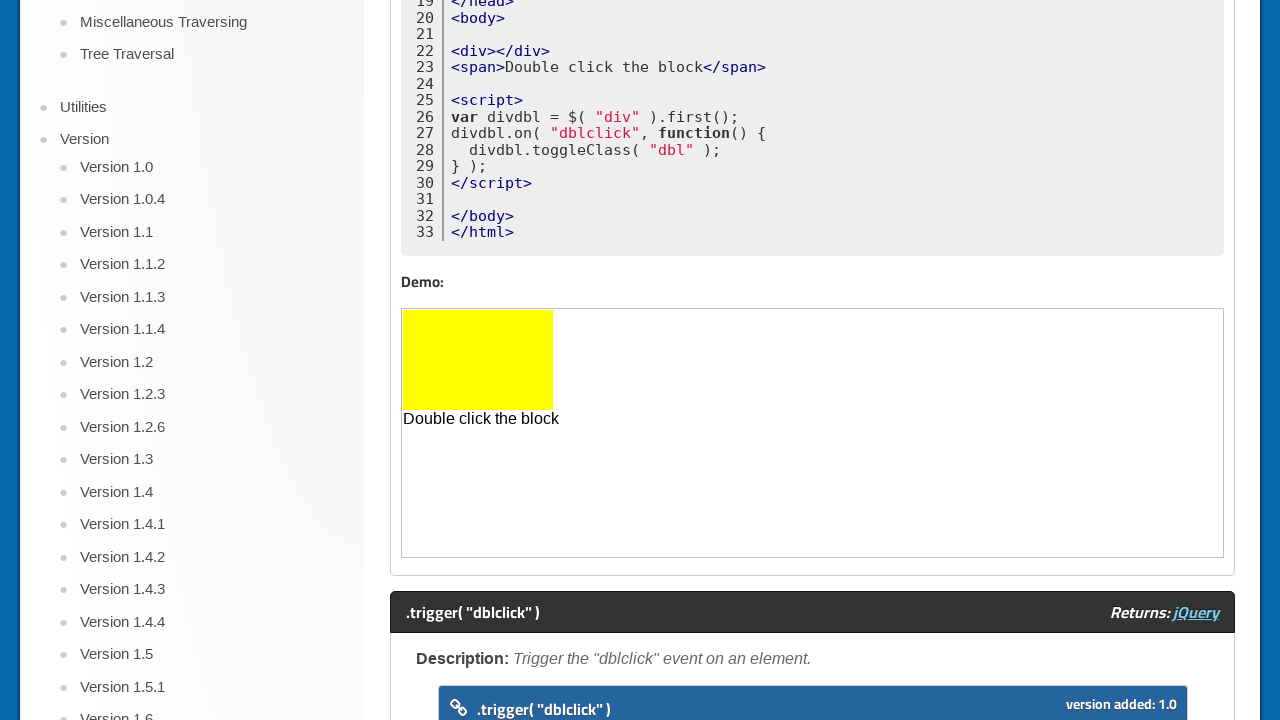

Printed the element text content to console
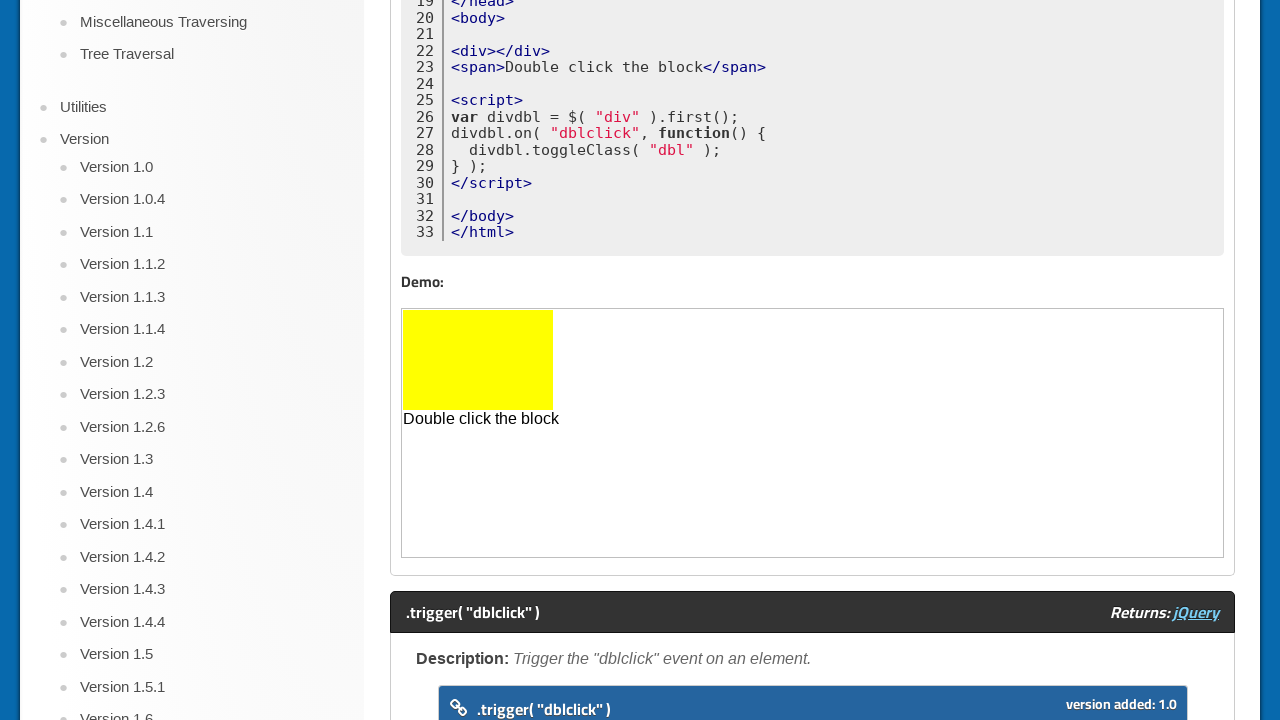

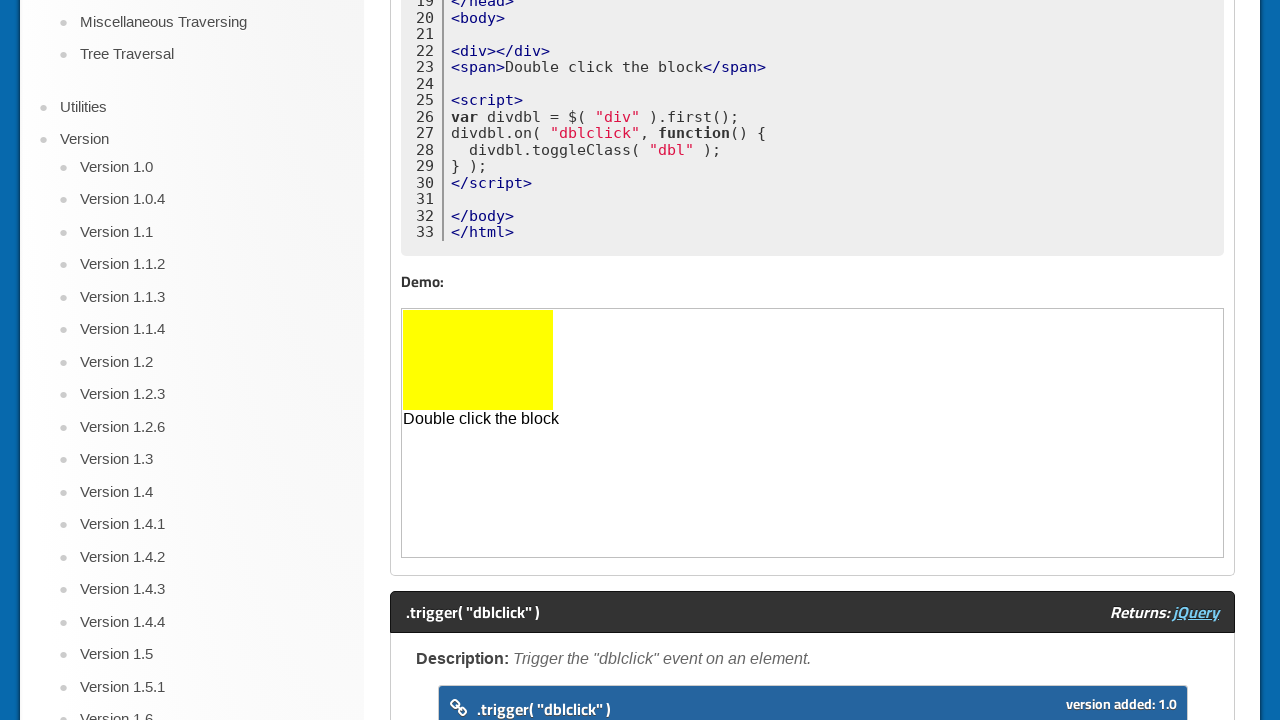